Navigates to Greens Technology page and waits for address information elements to be visible

Starting URL: https://greenstech.in/selenium-course-content.html

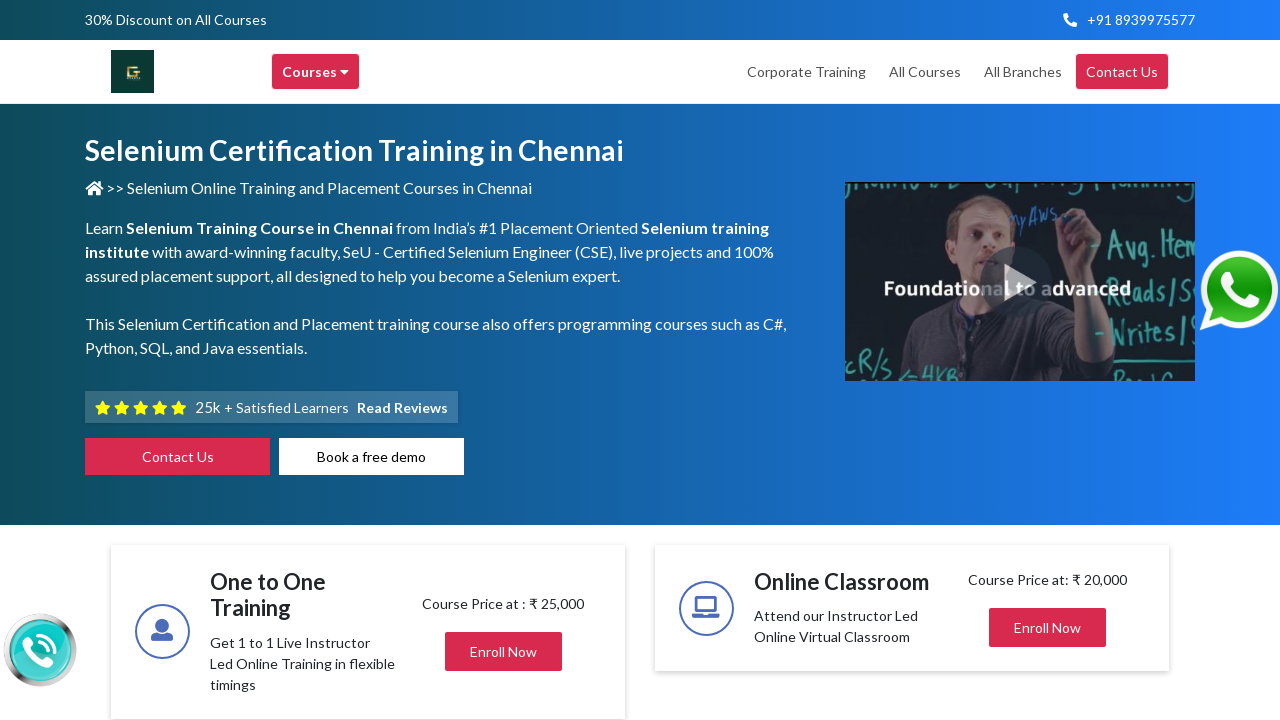

Waited for Greens address heading to be visible
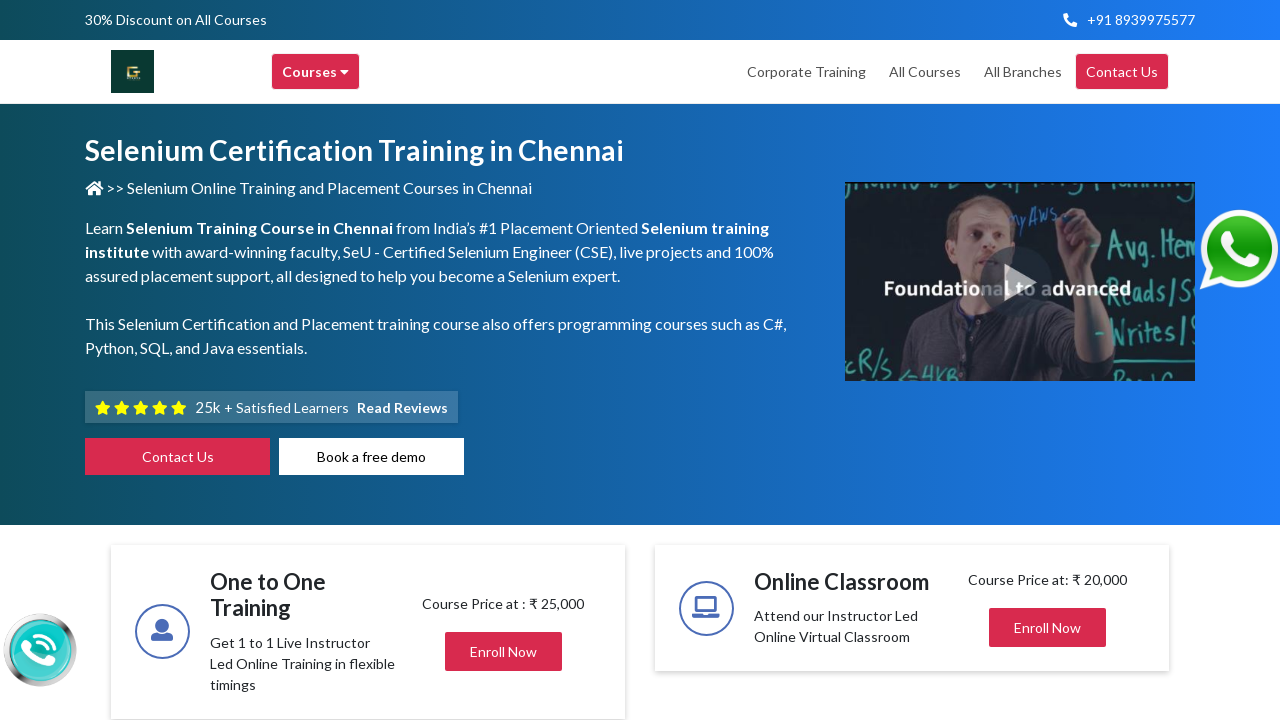

Waited for mail information element to be visible
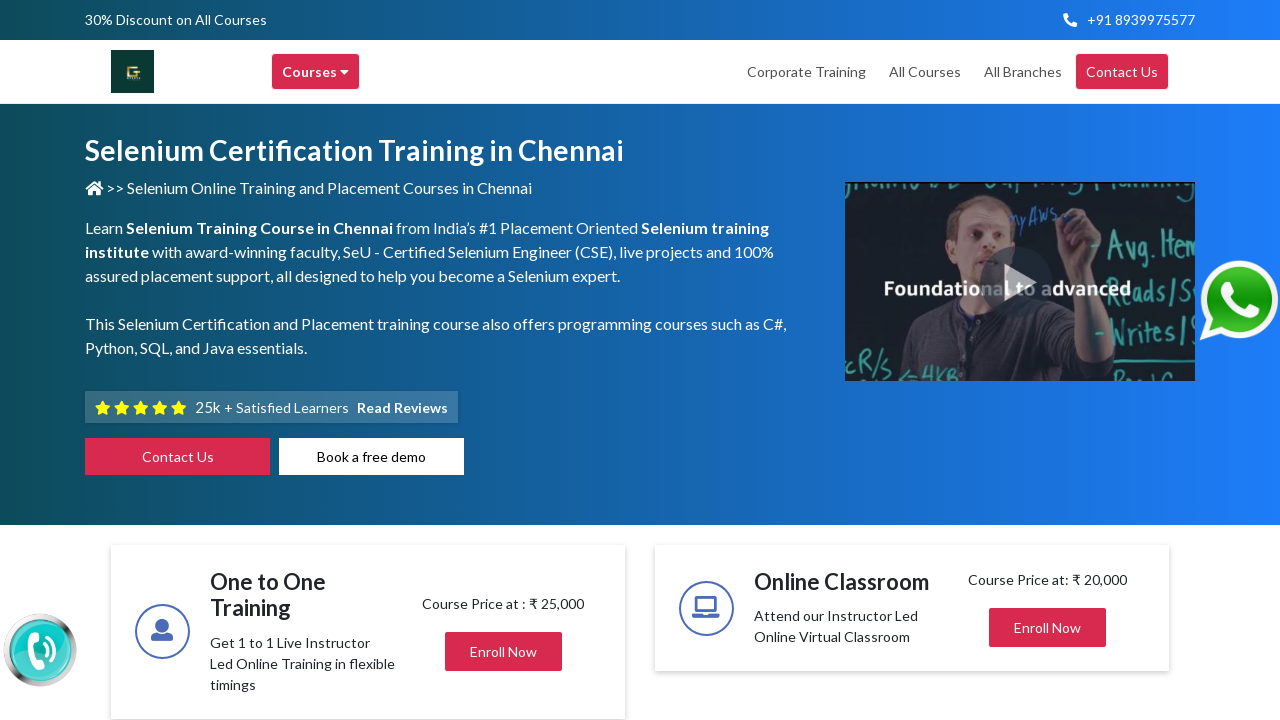

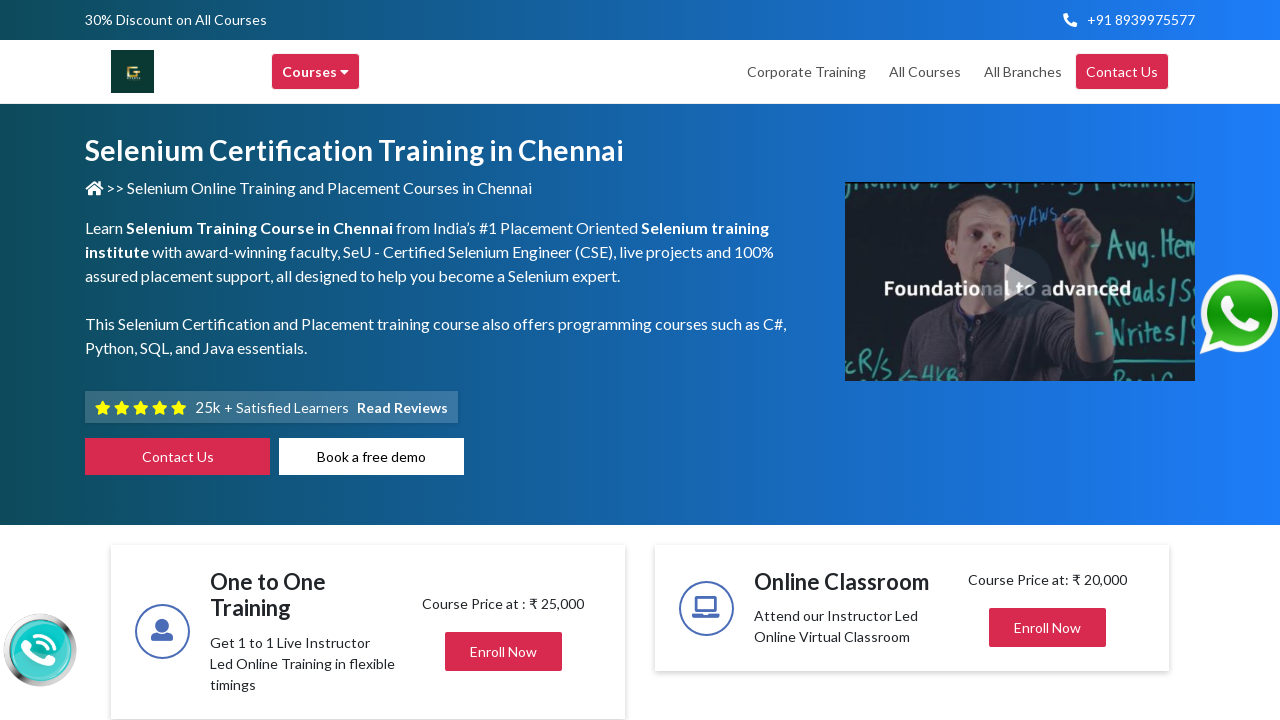